Tests opting out of A/B tests by adding the opt-out cookie on the main page before navigating to the A/B test page, then verifying the A/B test is disabled.

Starting URL: http://the-internet.herokuapp.com

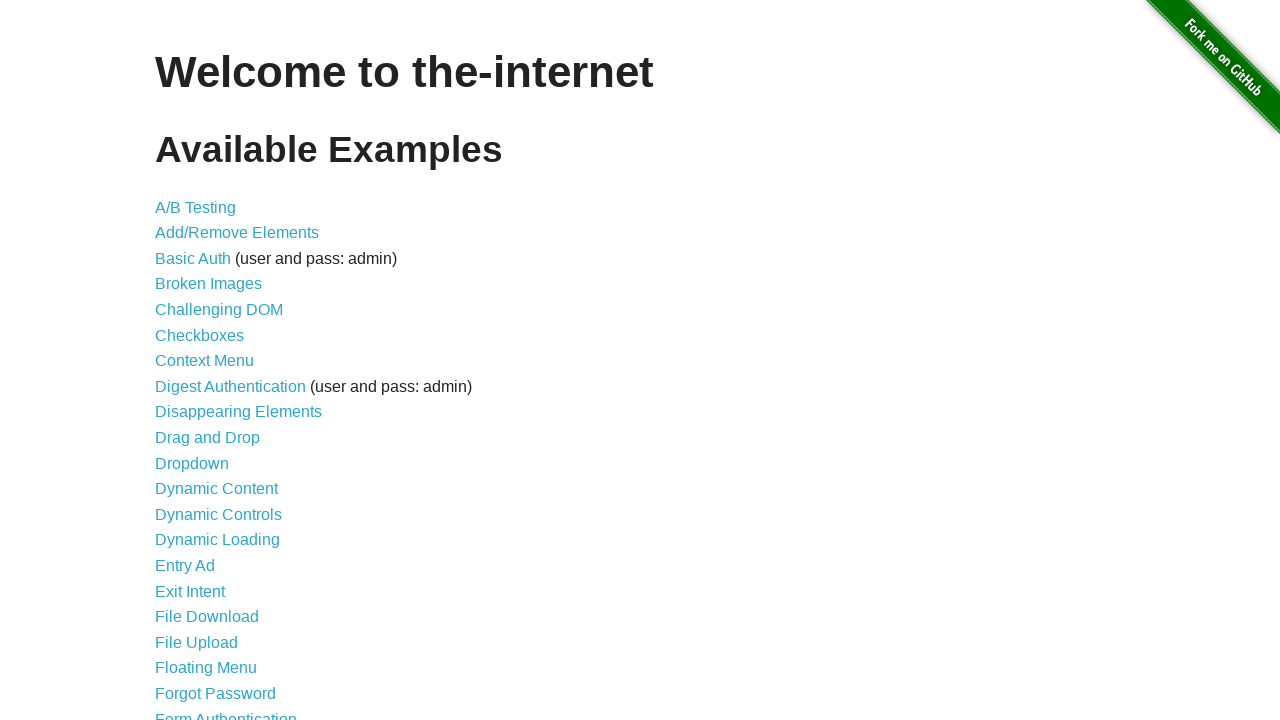

Added optimizelyOptOut cookie to opt out of A/B testing
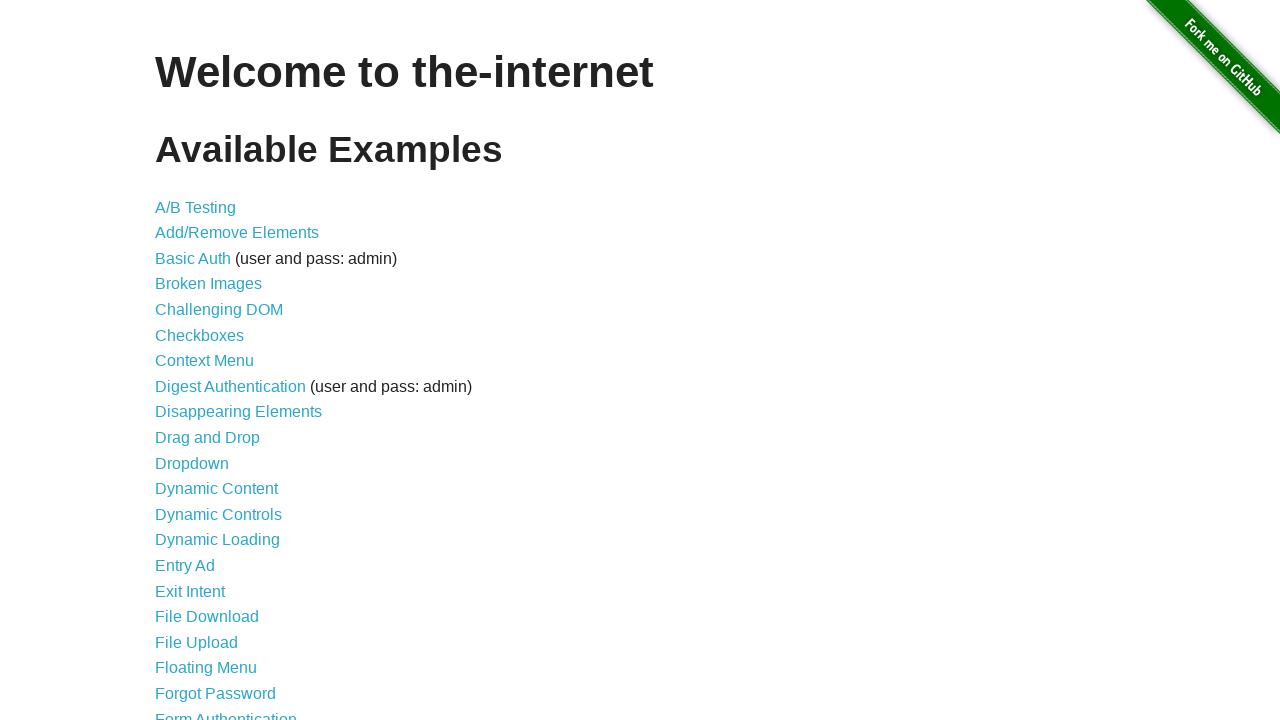

Navigated to A/B test page
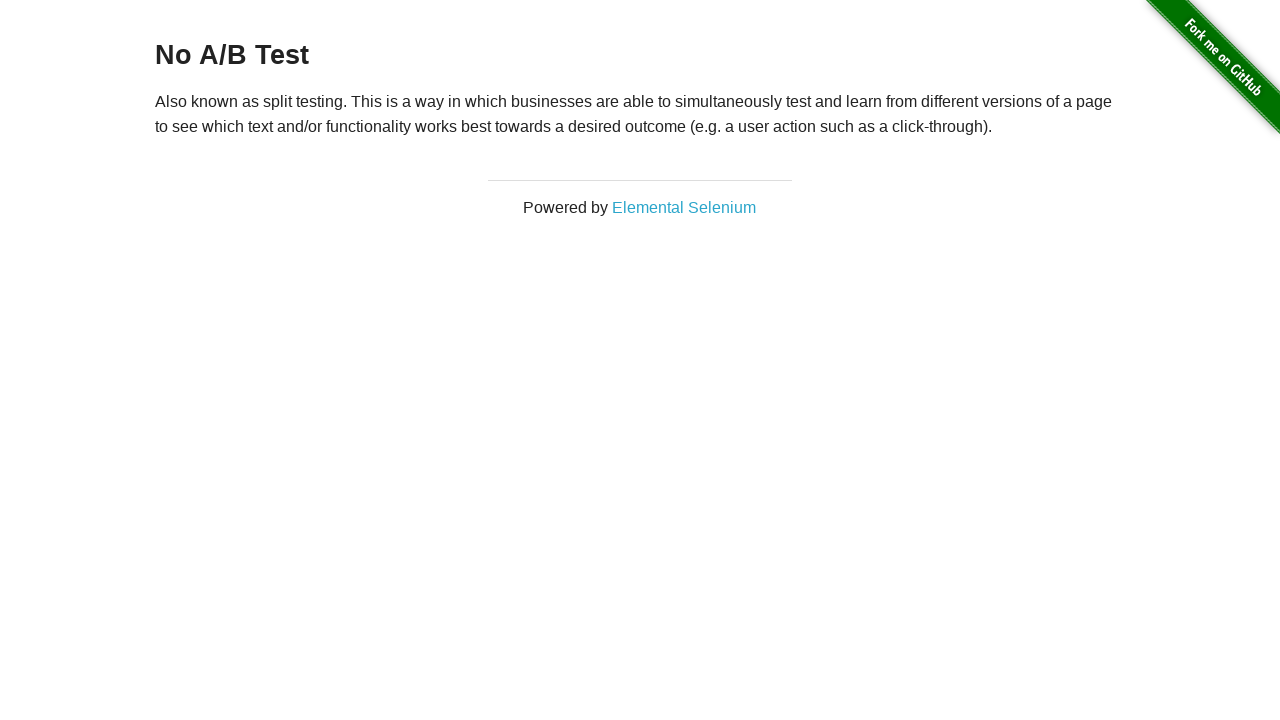

Retrieved heading text from page
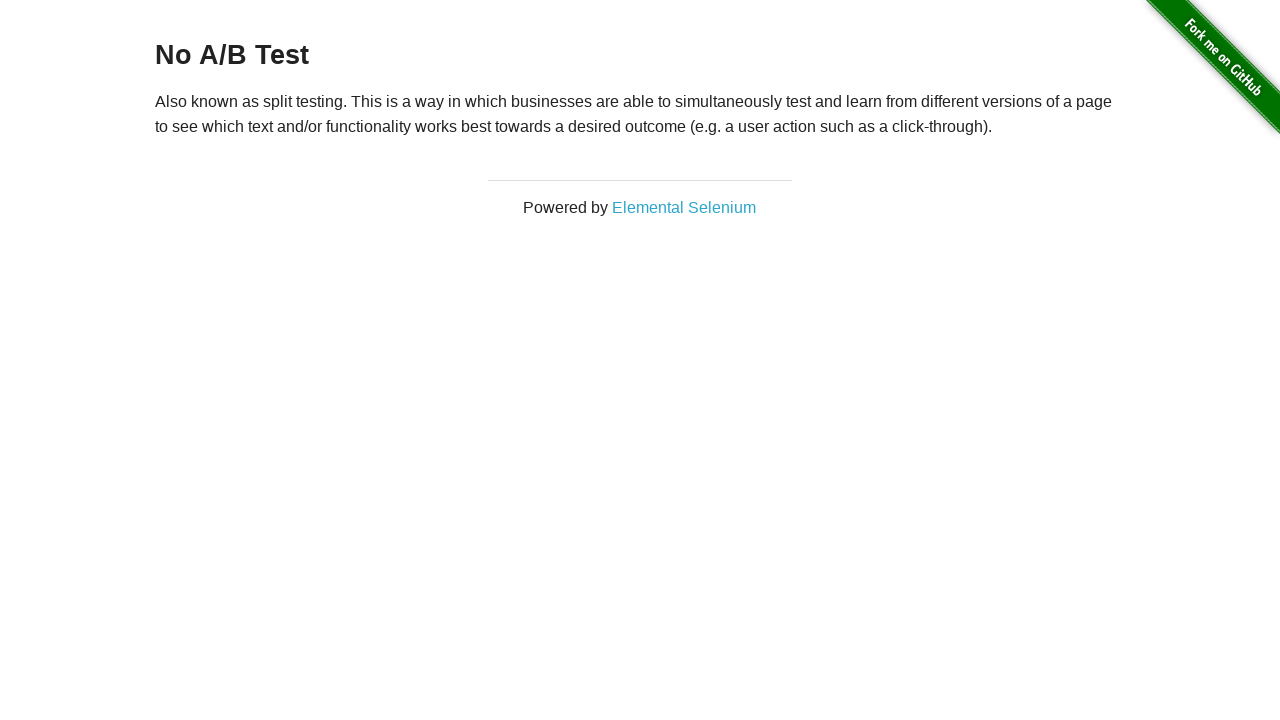

Verified A/B test is disabled - heading shows 'No A/B Test'
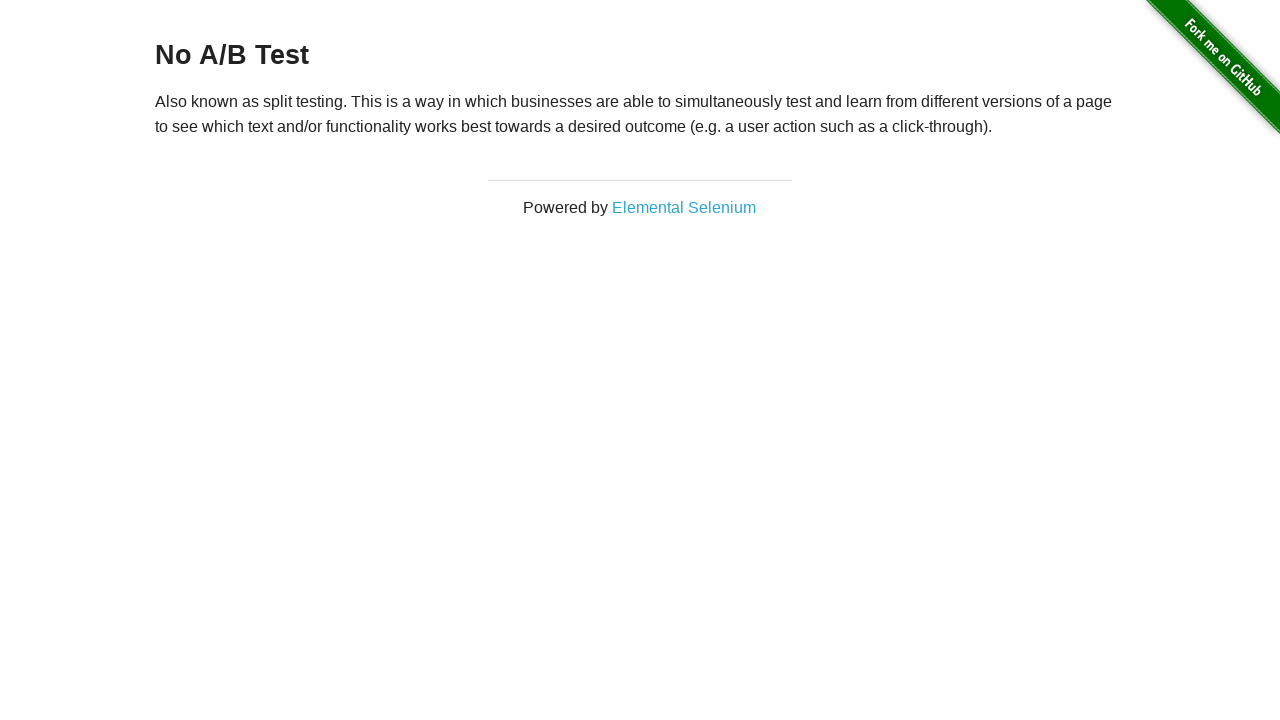

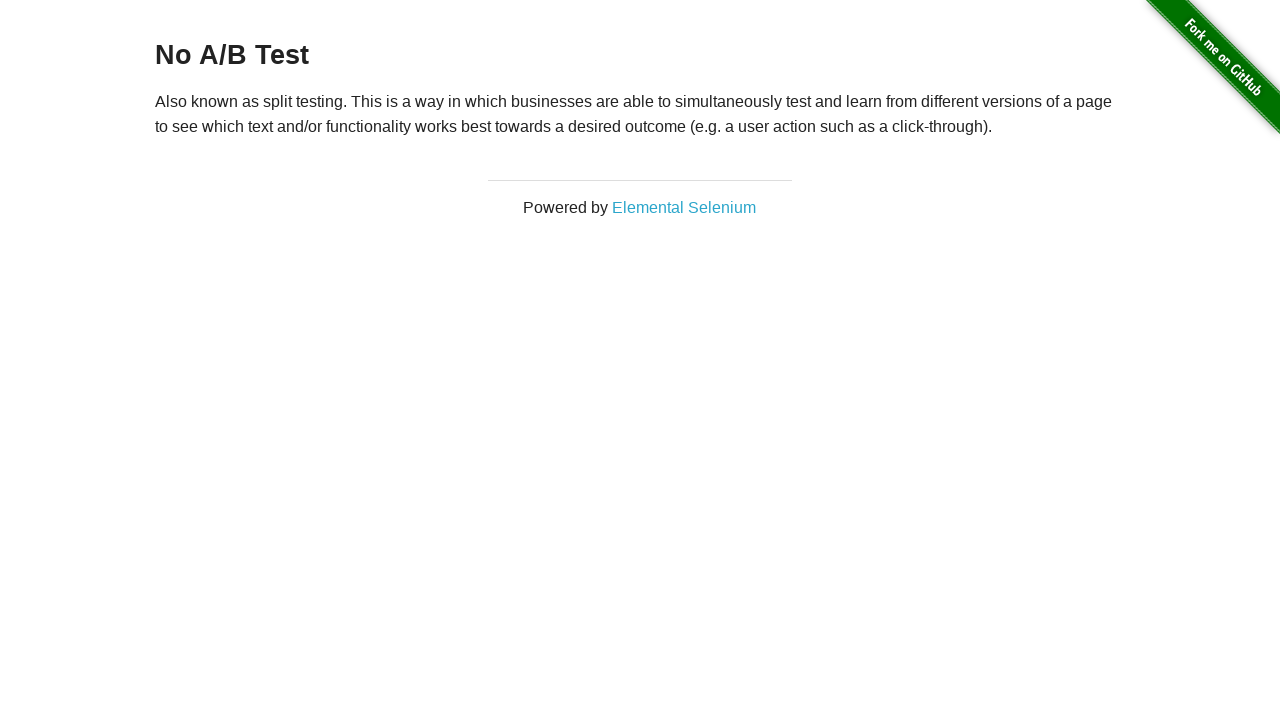